Tests the color palette generator by interacting with the number of colors input field, clearing it and entering a new value to generate a different palette size.

Starting URL: https://gka.github.io/palettes/#/9|s|00429d,ffffe0|ffffe0,ff005e,93003a|1|1

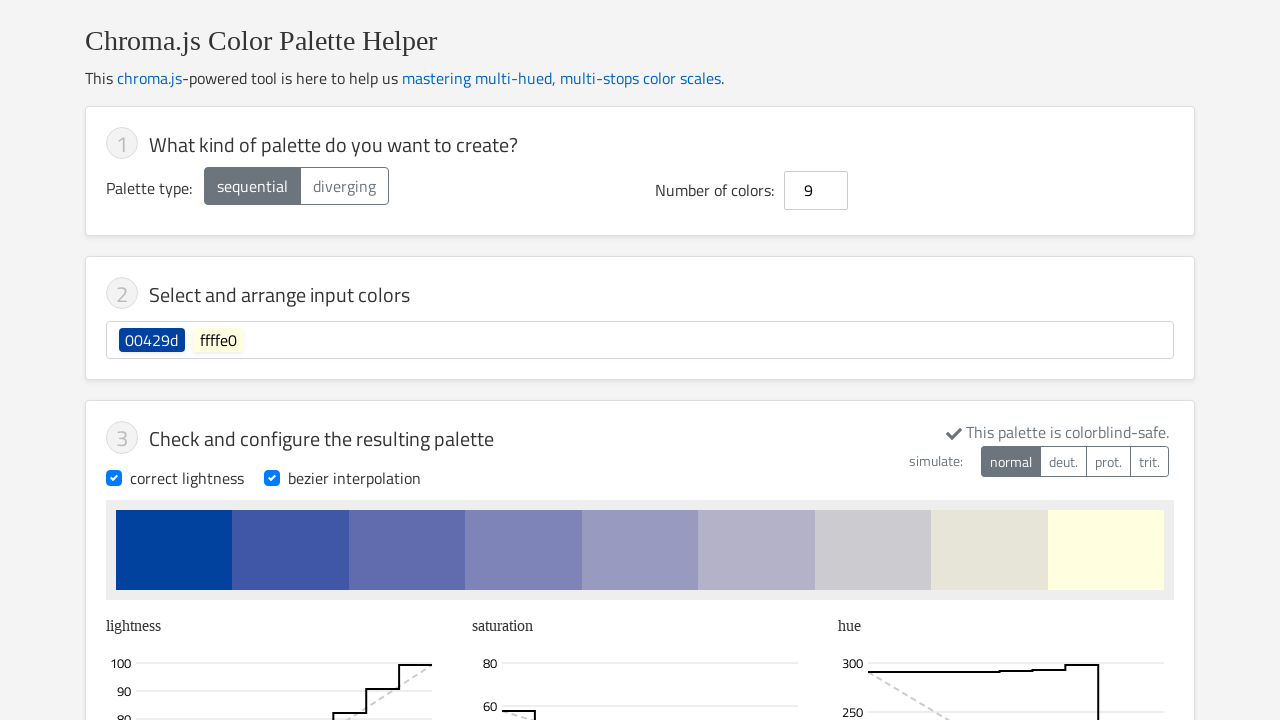

Page loaded with networkidle state
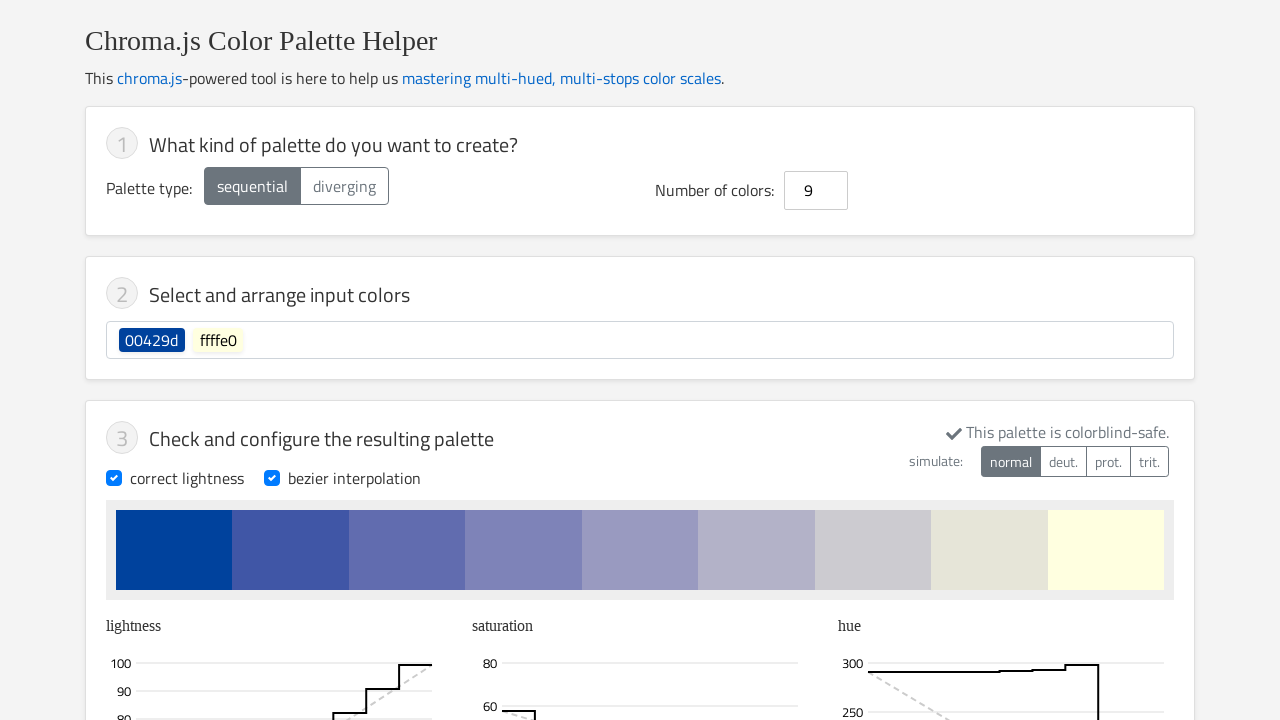

Located the number of colors input field
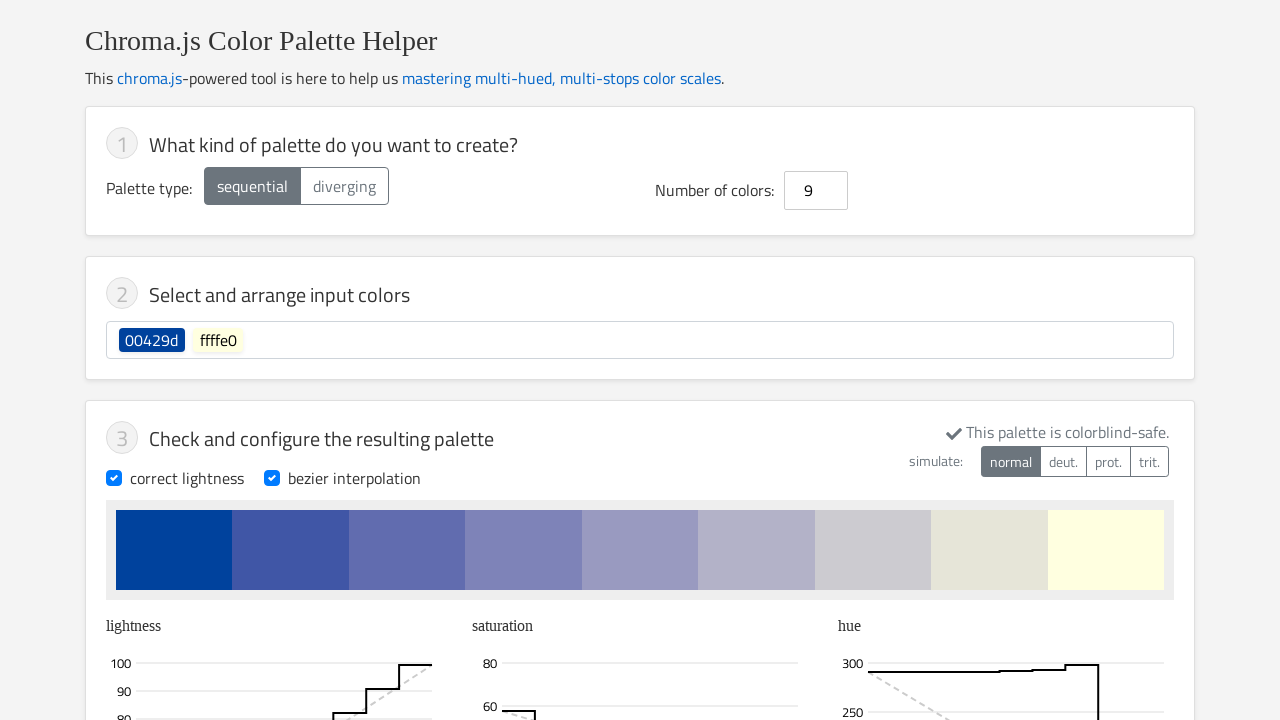

Pressed Backspace once to clear input on xpath=/html/body/div/div[2]/div/div/div[2]/input
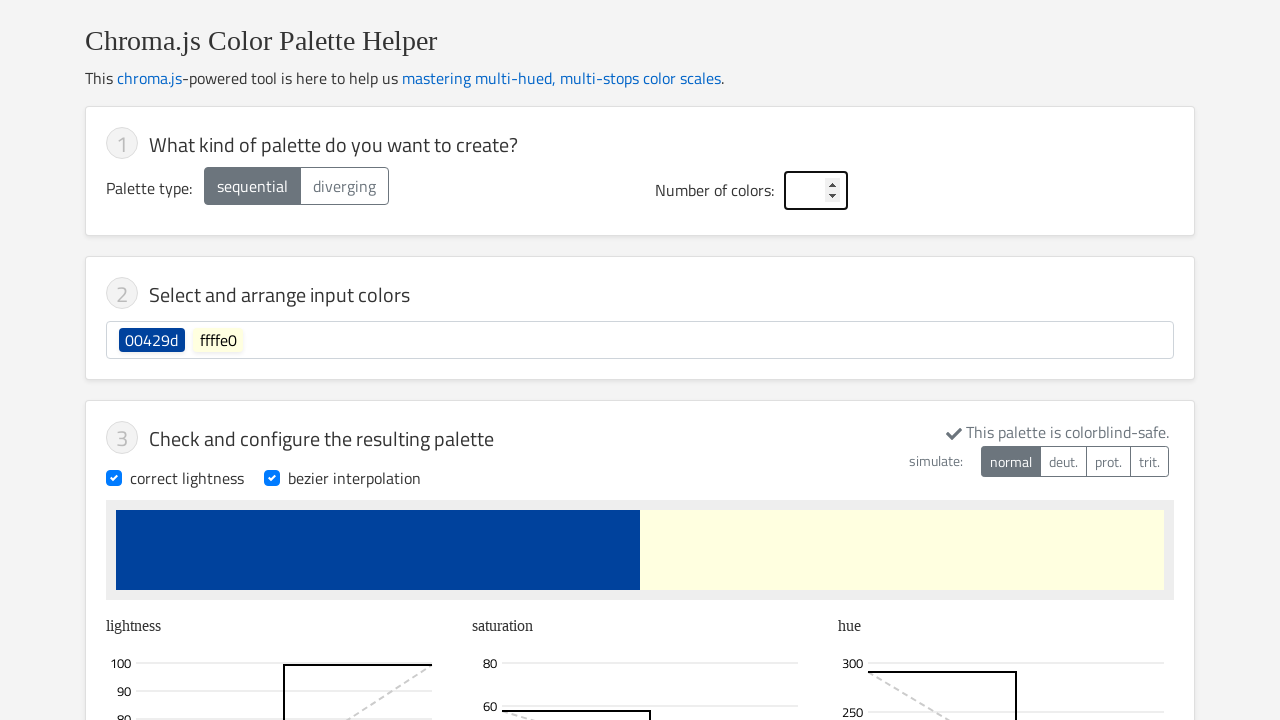

Pressed Backspace twice to clear input on xpath=/html/body/div/div[2]/div/div/div[2]/input
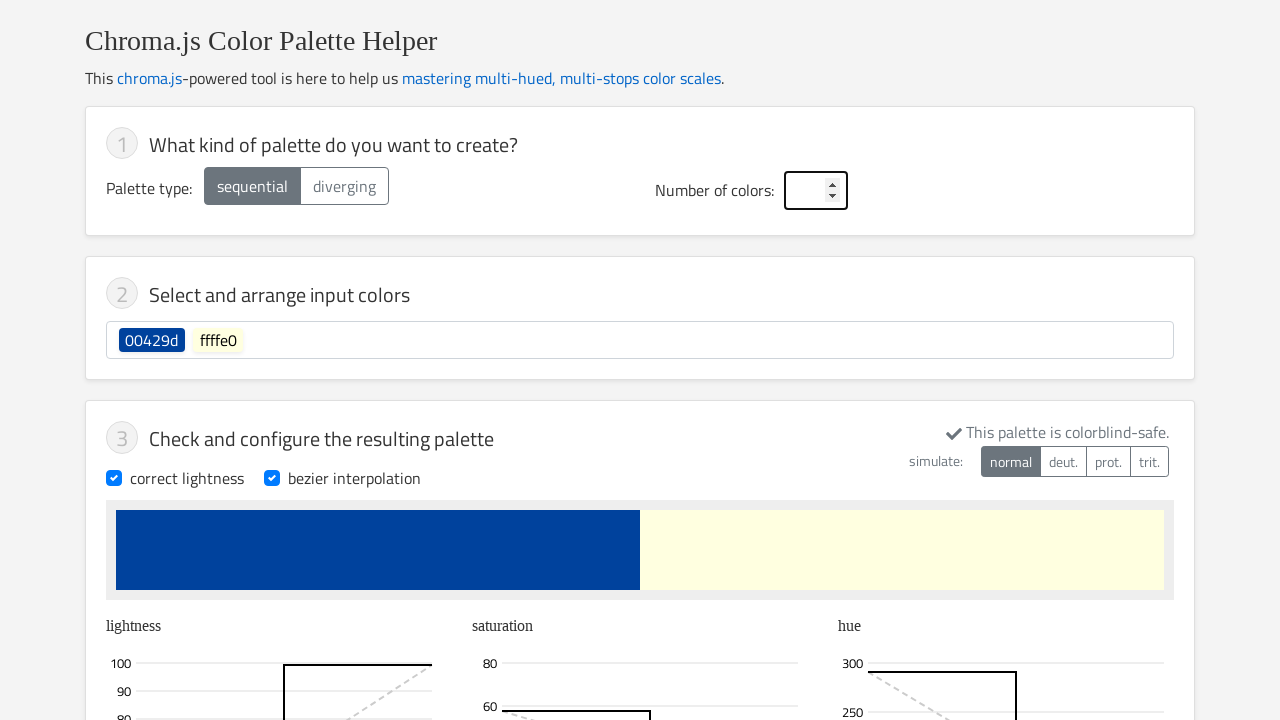

Pressed Backspace three times to clear input on xpath=/html/body/div/div[2]/div/div/div[2]/input
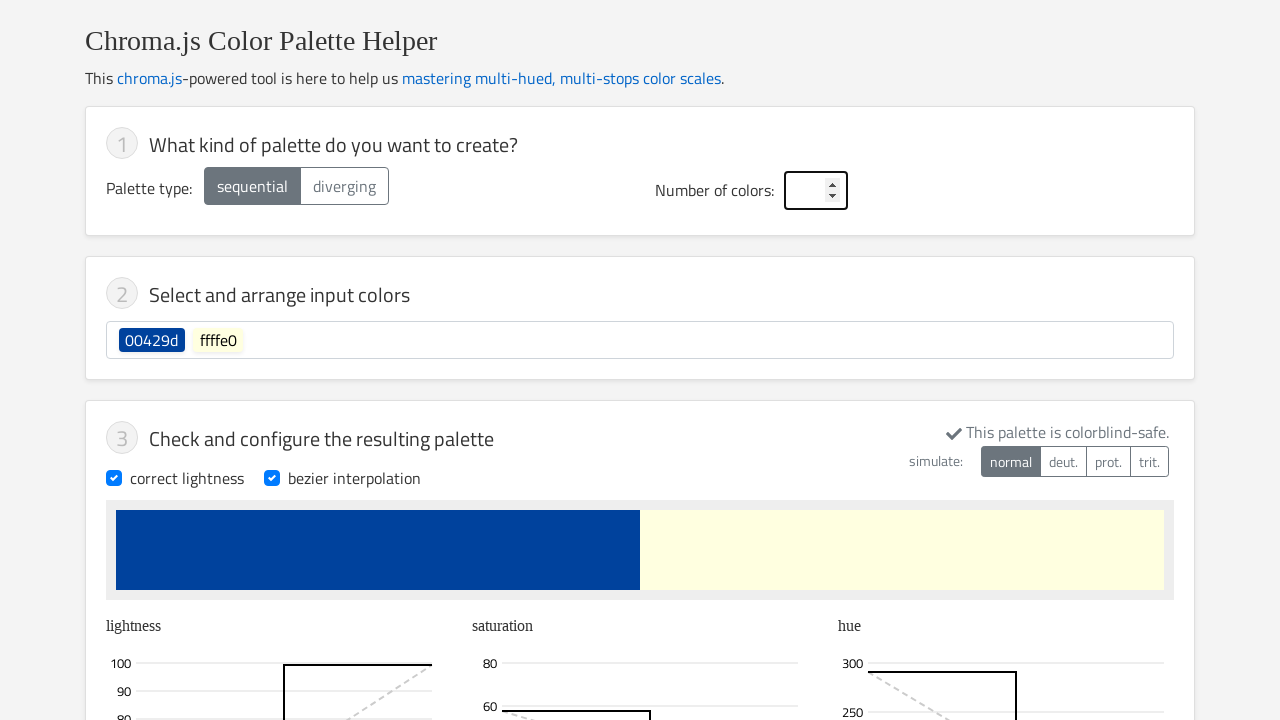

Filled input field with new value '12' to generate different palette size on xpath=/html/body/div/div[2]/div/div/div[2]/input
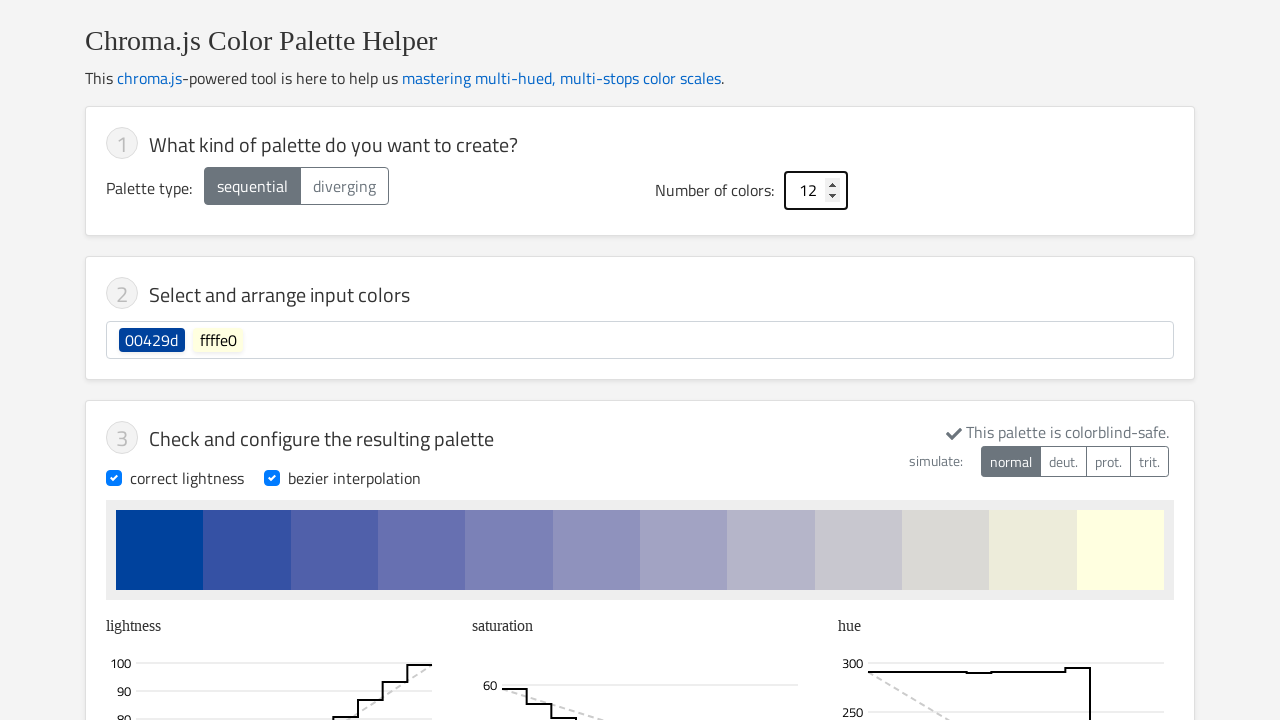

Color palette element loaded and visible
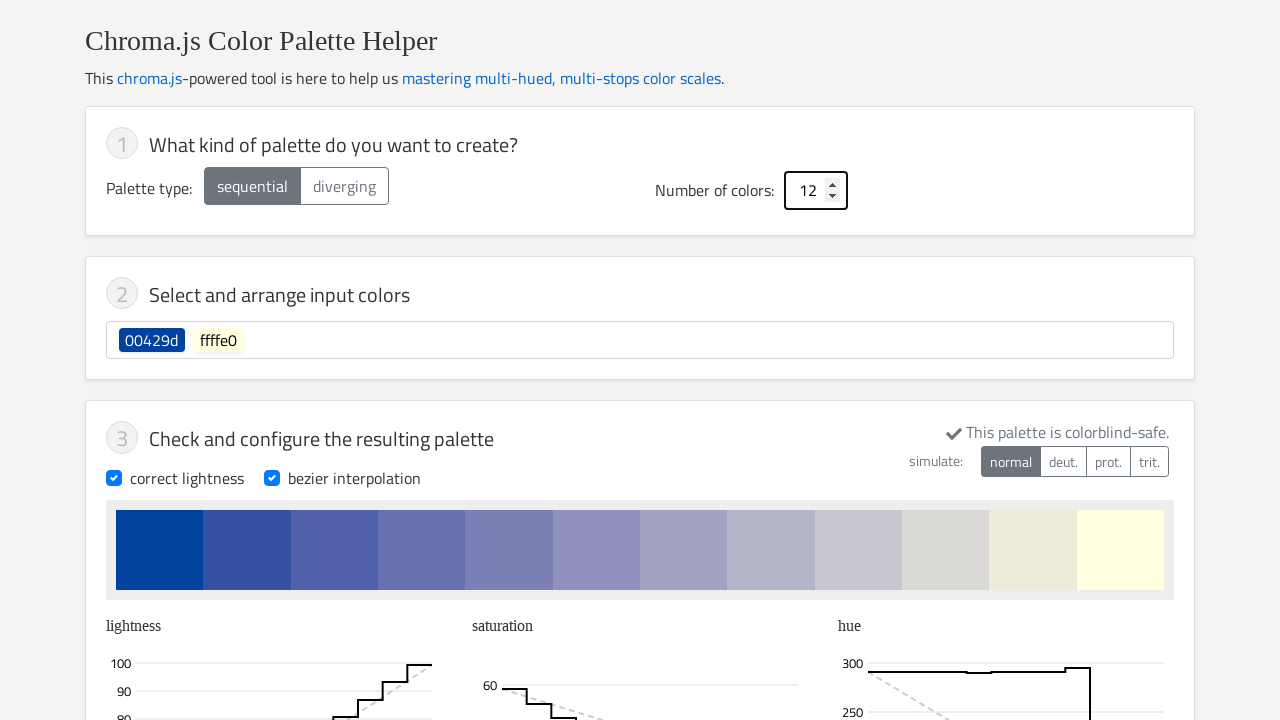

Waited 1000ms for palette to fully render
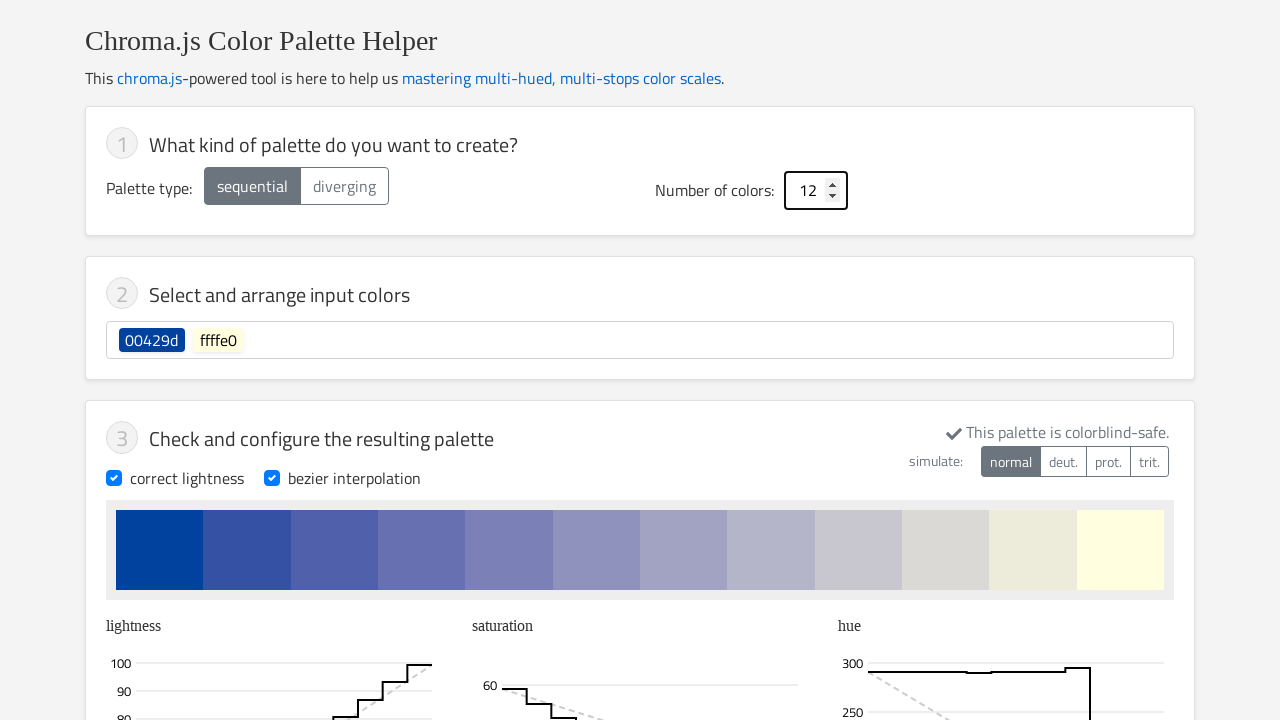

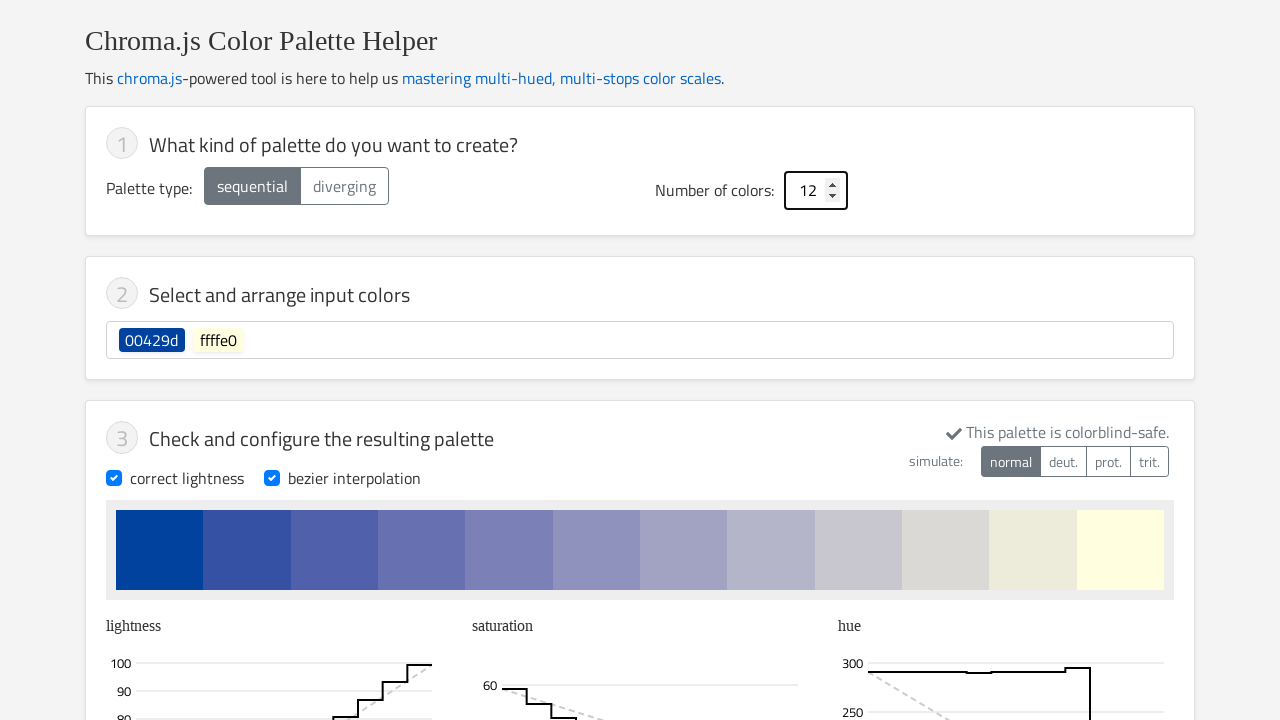